Tests the Checkboxes and Radio page by clicking a checkbox, verifying the result, then clicking a radio button and verifying its result, and finally checking the return to menu link.

Starting URL: https://savkk.github.io/selenium-practice/

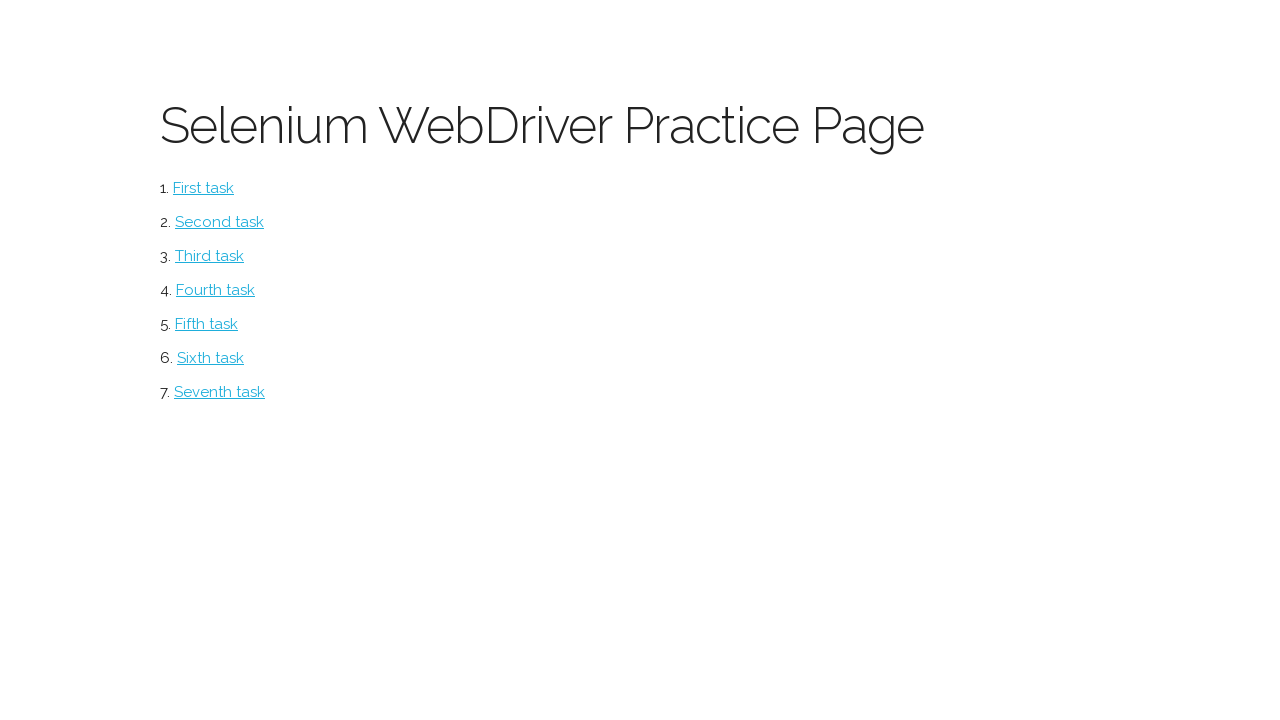

Clicked on 'Checkboxes and Radio' page link at (220, 222) on #checkbox
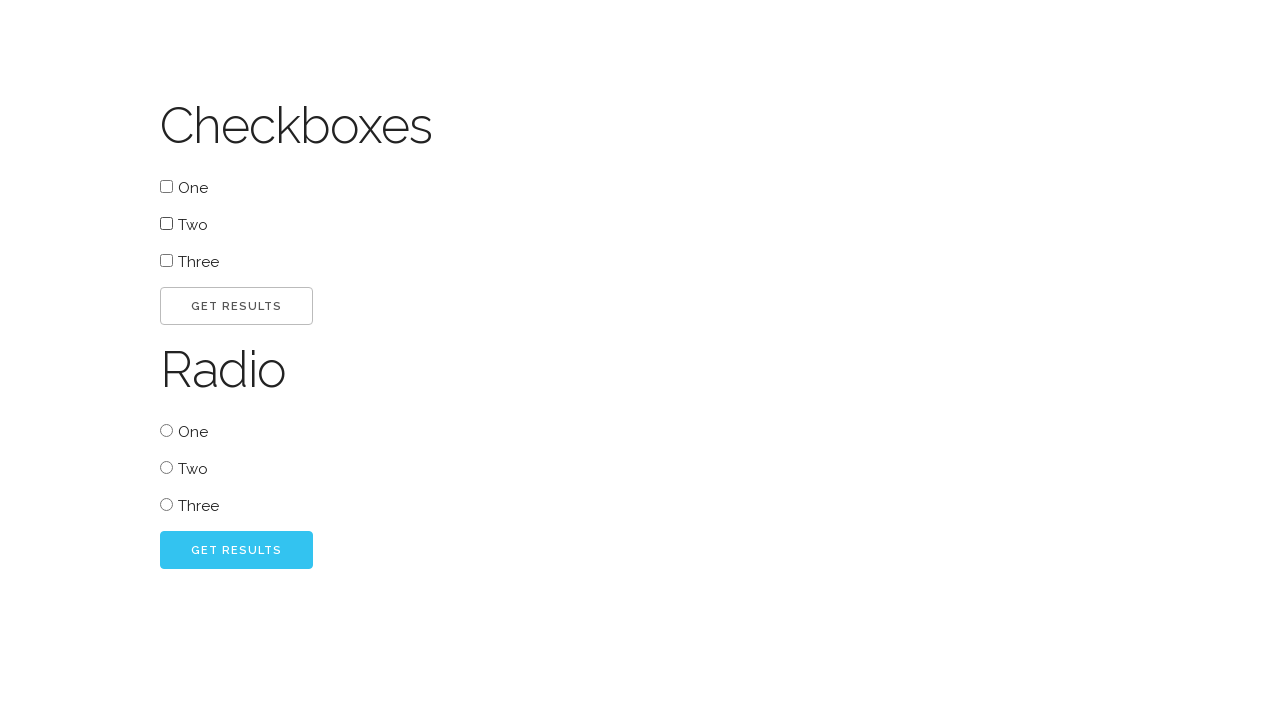

Clicked on the first checkbox at (166, 186) on #one
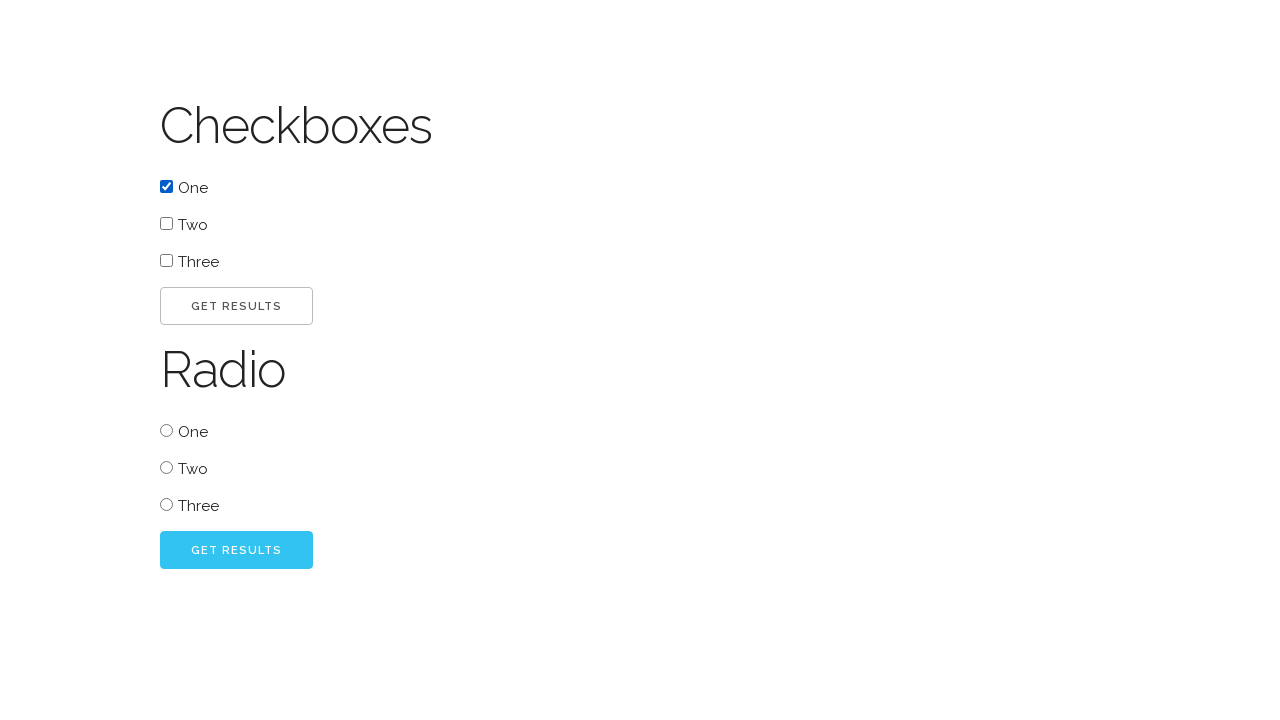

Clicked the result button for checkbox at (236, 306) on #go
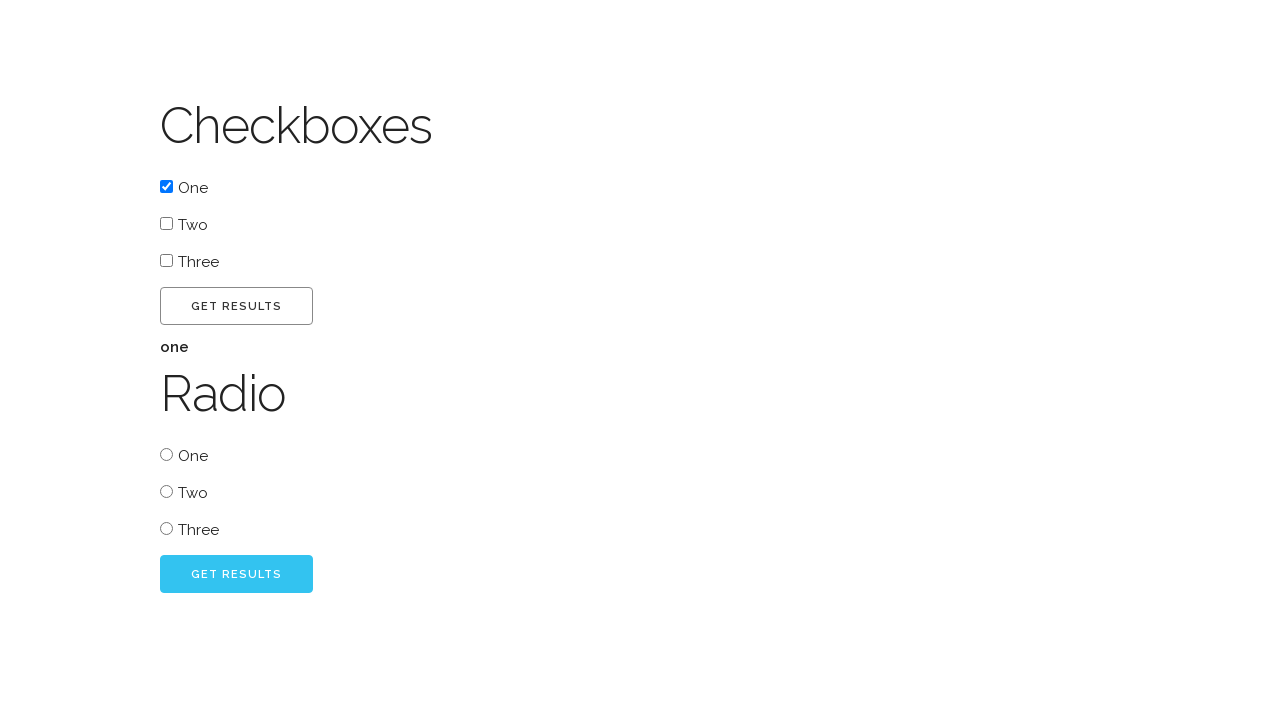

Checkbox result appeared
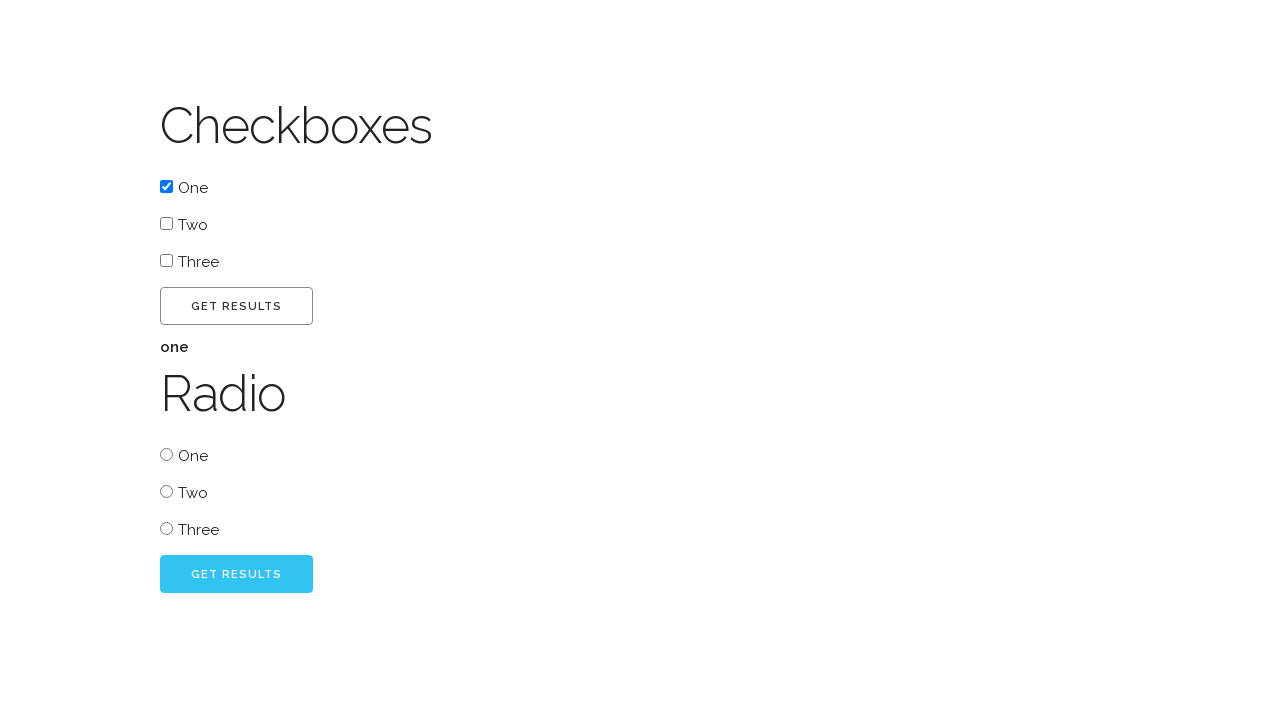

Clicked on the first radio button at (166, 454) on #radio_one
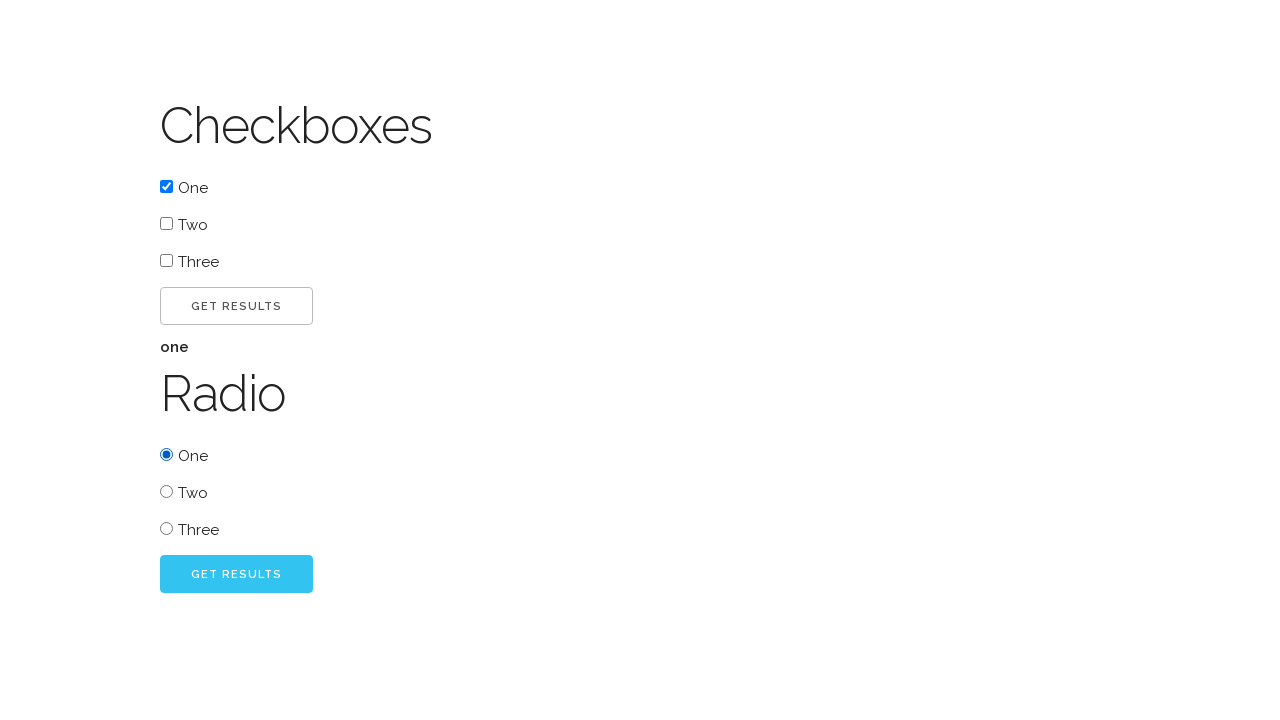

Clicked the result button for radio button at (236, 574) on #radio_go
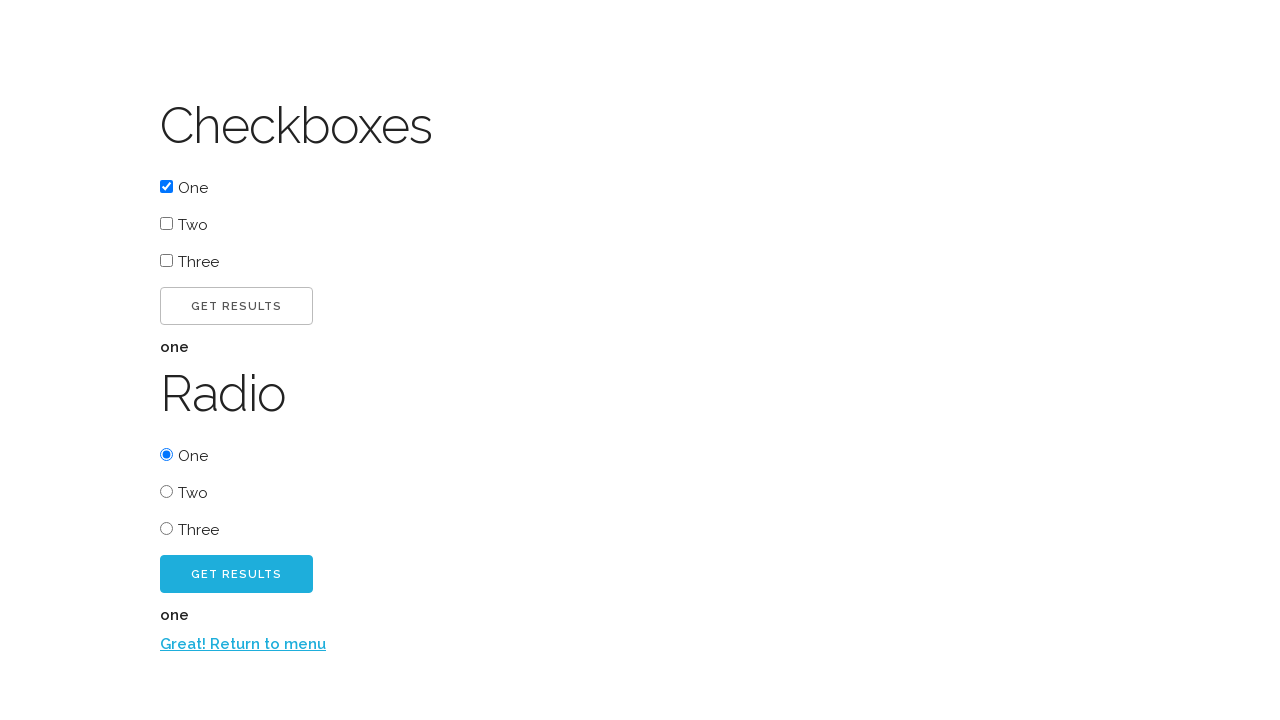

Radio button result appeared
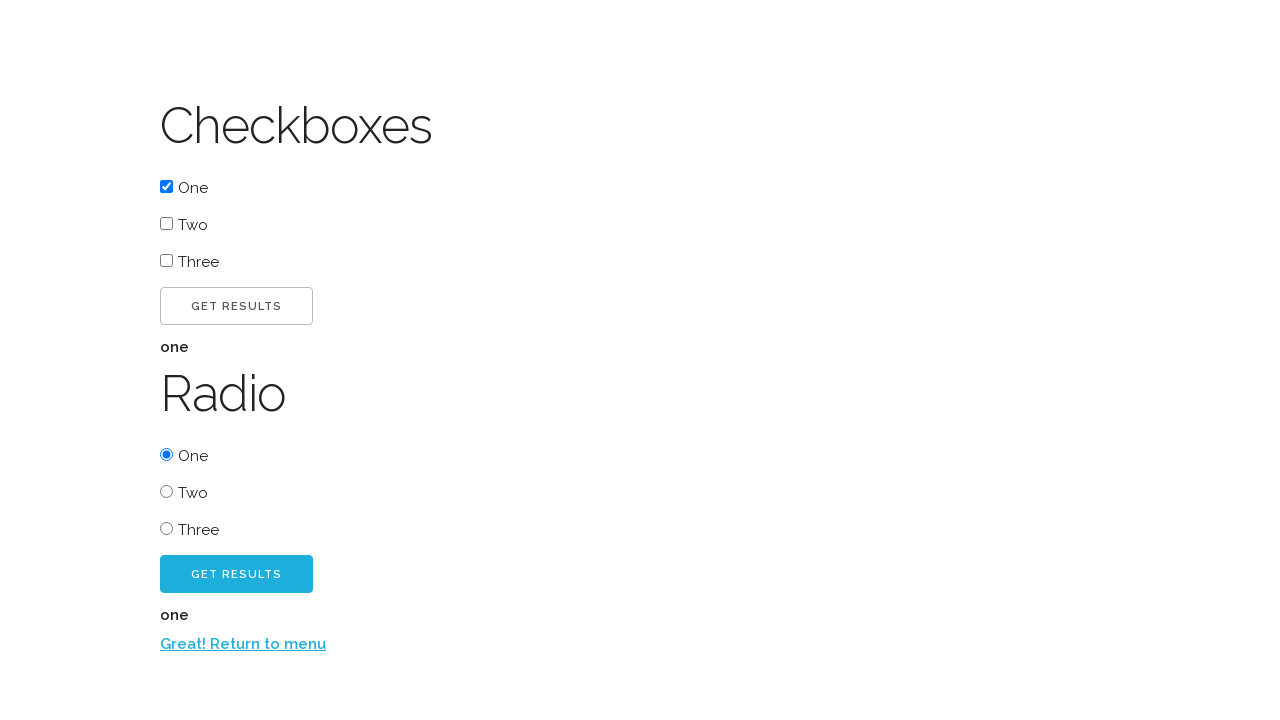

Return to menu link is visible
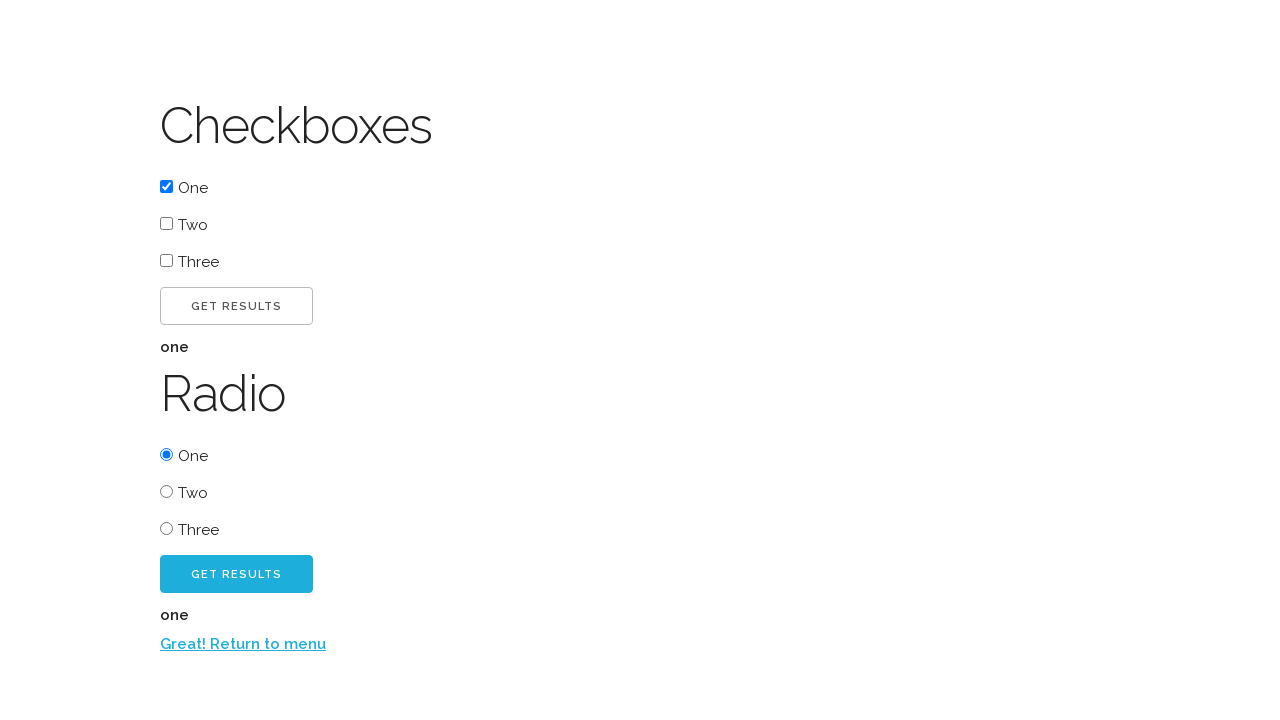

Clicked return to menu link at (243, 644) on xpath=//label//a
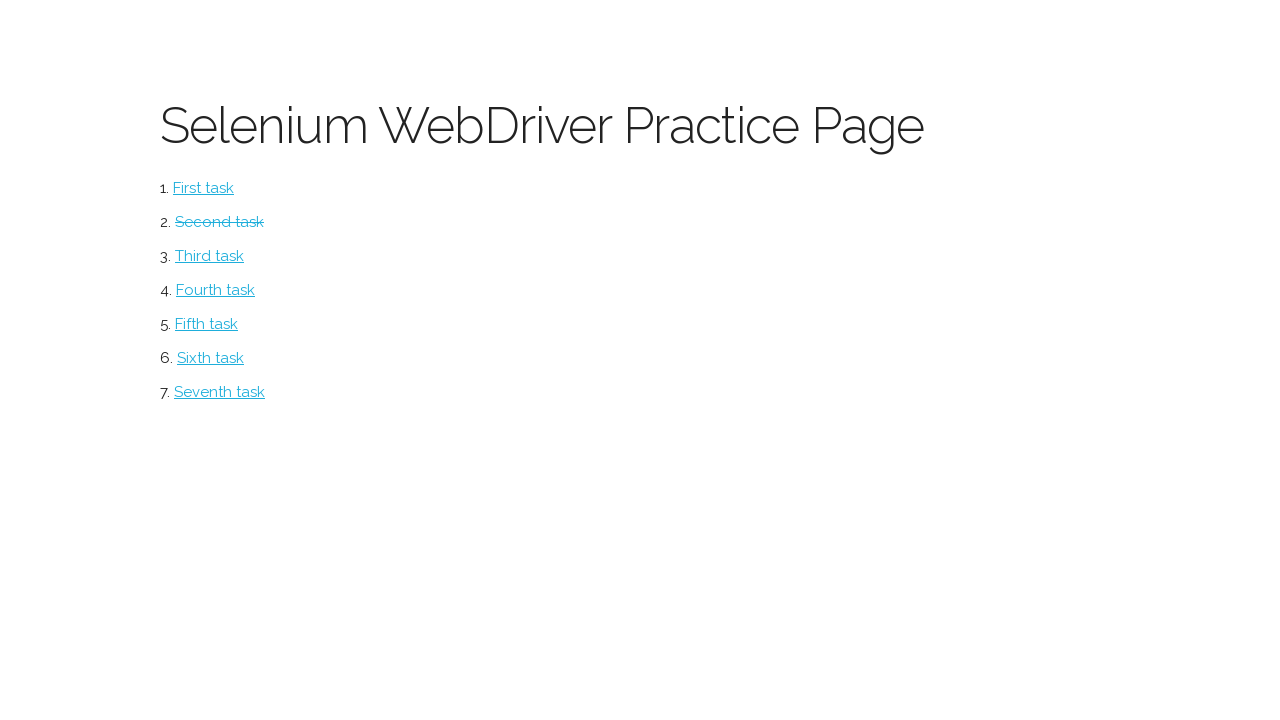

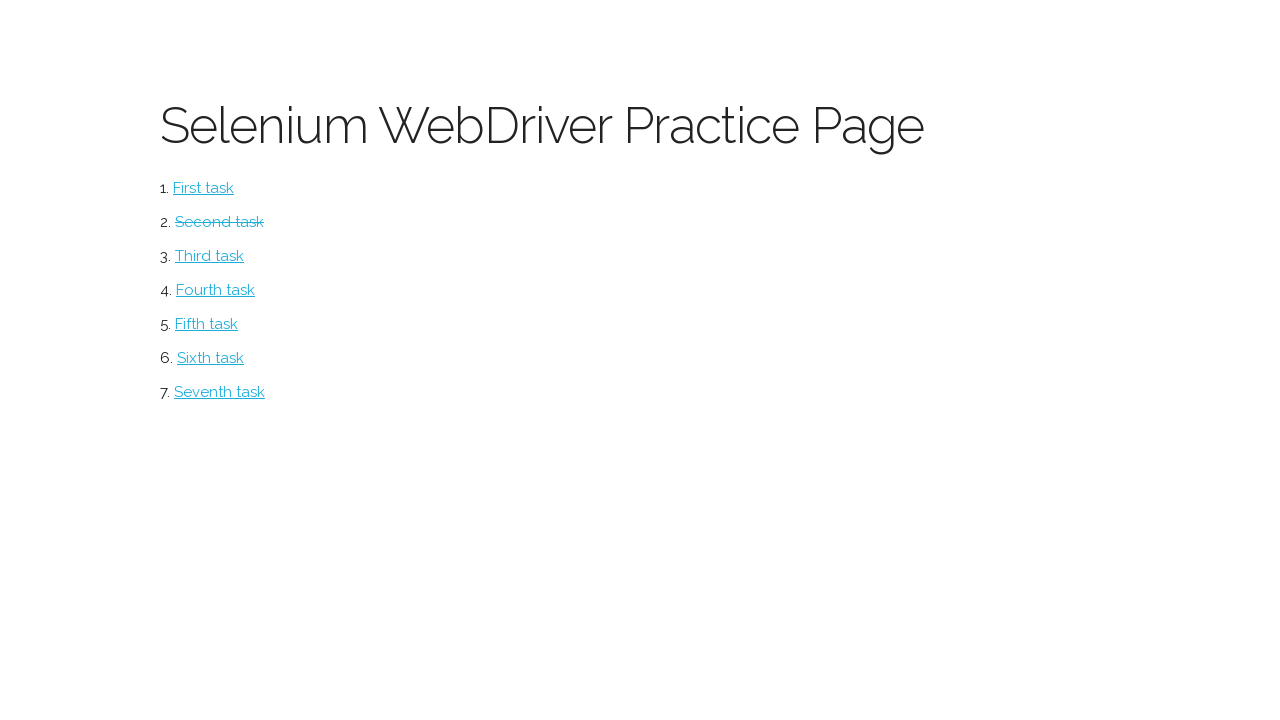